Tests that the search handles very long input (300 characters) without errors

Starting URL: https://www.tmsandbox.co.nz/

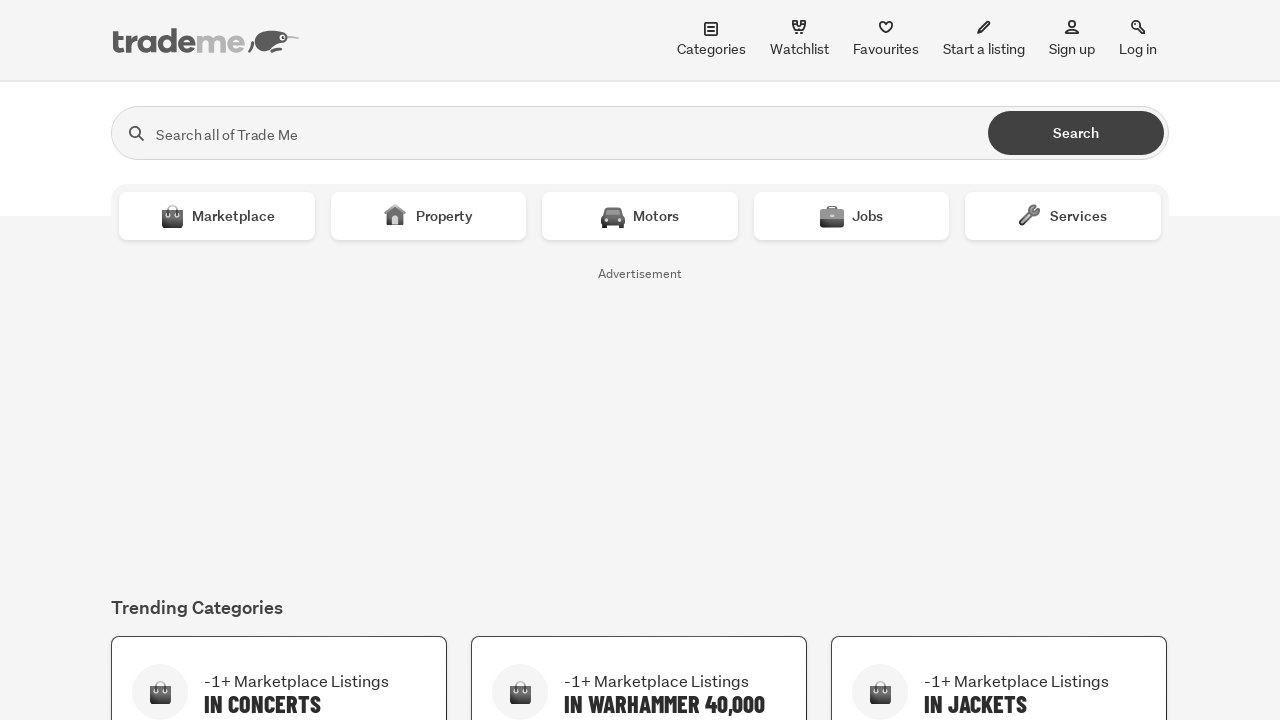

Filled search box with 300-character long input on #search
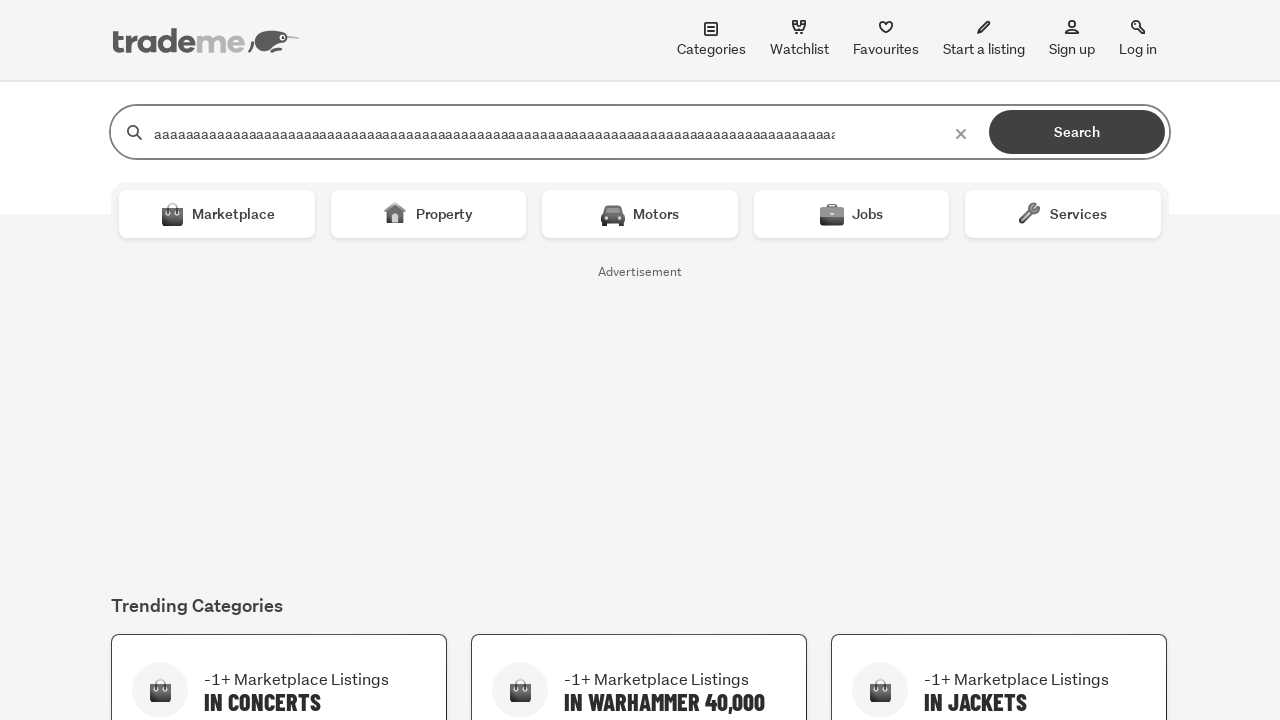

Pressed Enter to submit search with long input on #search
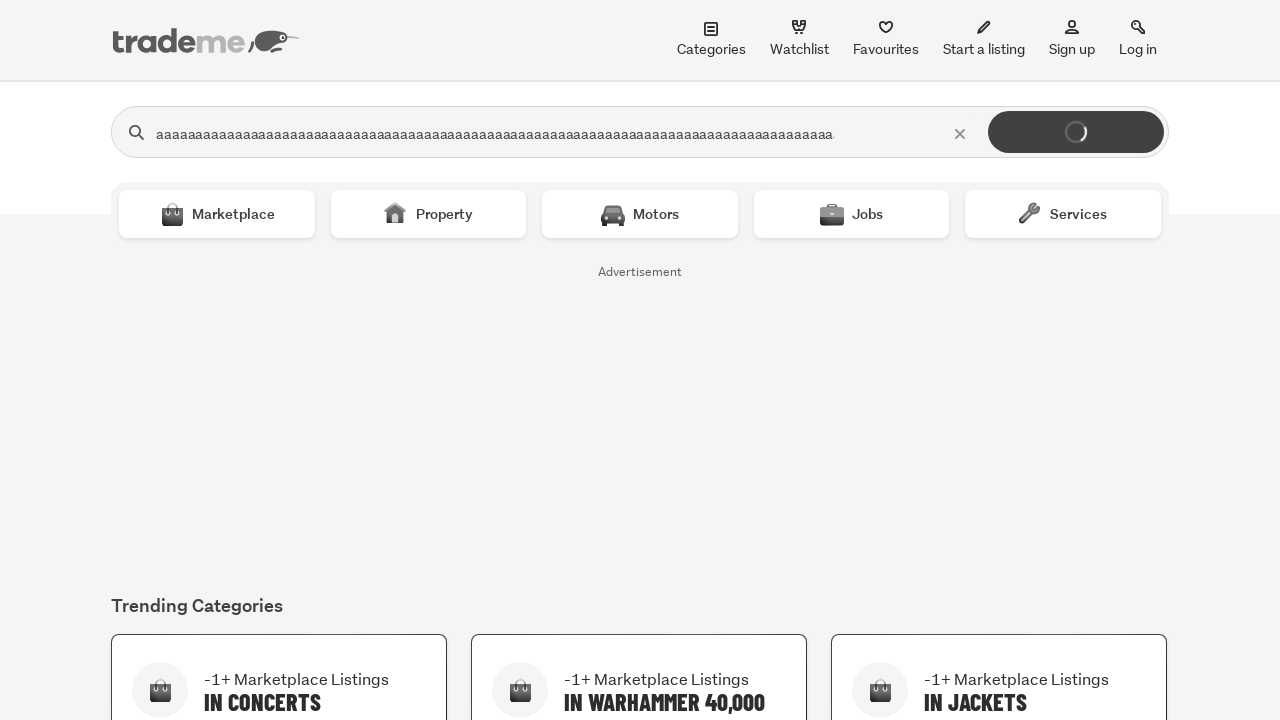

Page loaded successfully without errors from long input
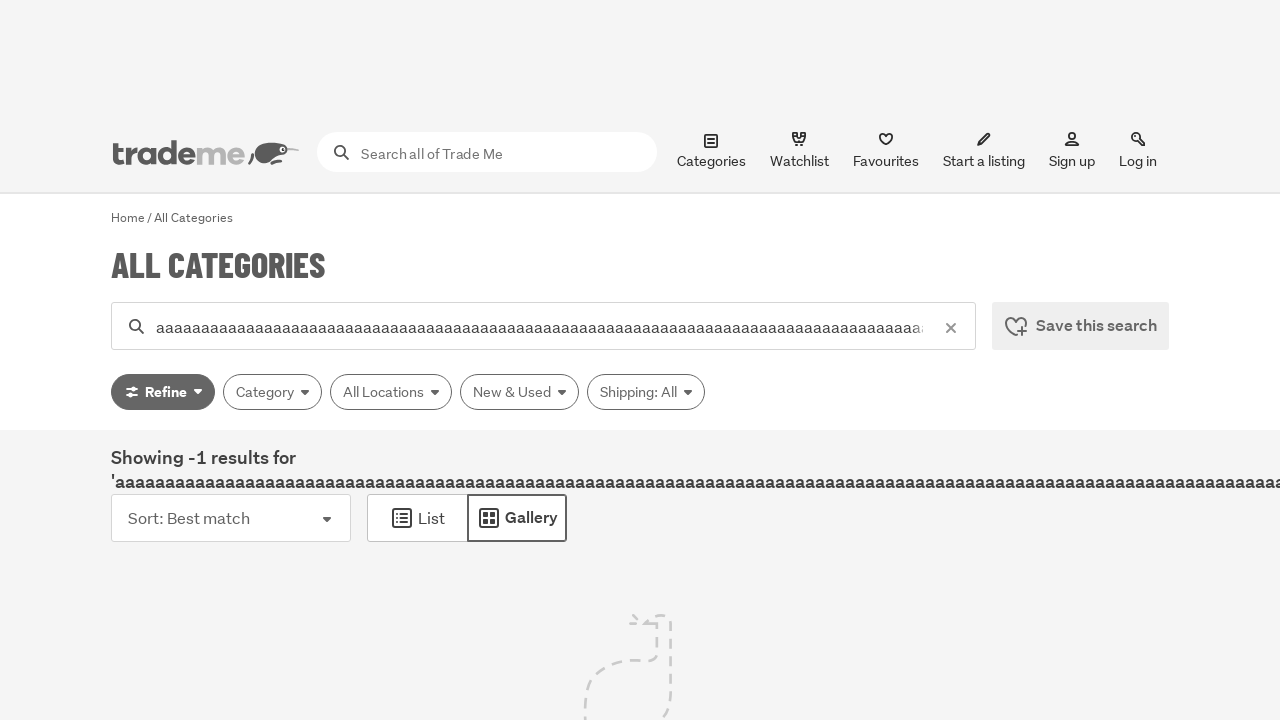

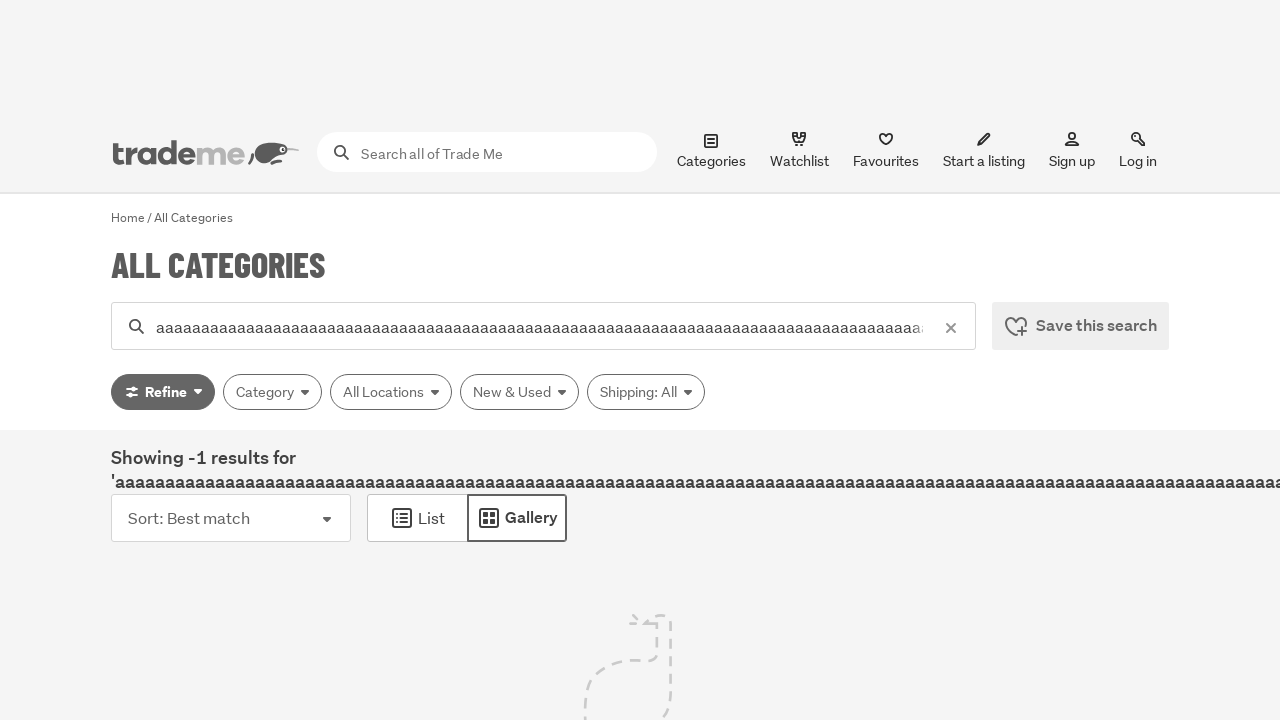